Navigates to a testing blog page and verifies that radio button elements are present on the page.

Starting URL: http://only-testing-blog.blogspot.in/2013/09/testing.html

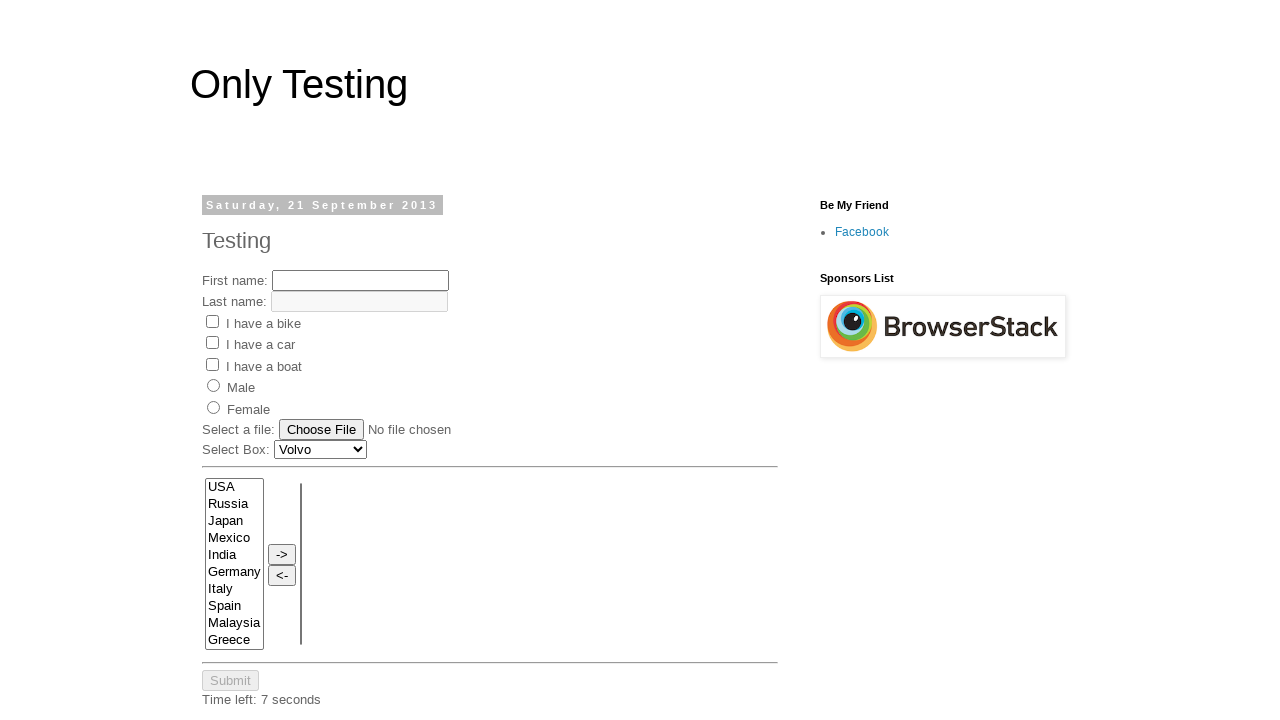

Navigated to testing blog page
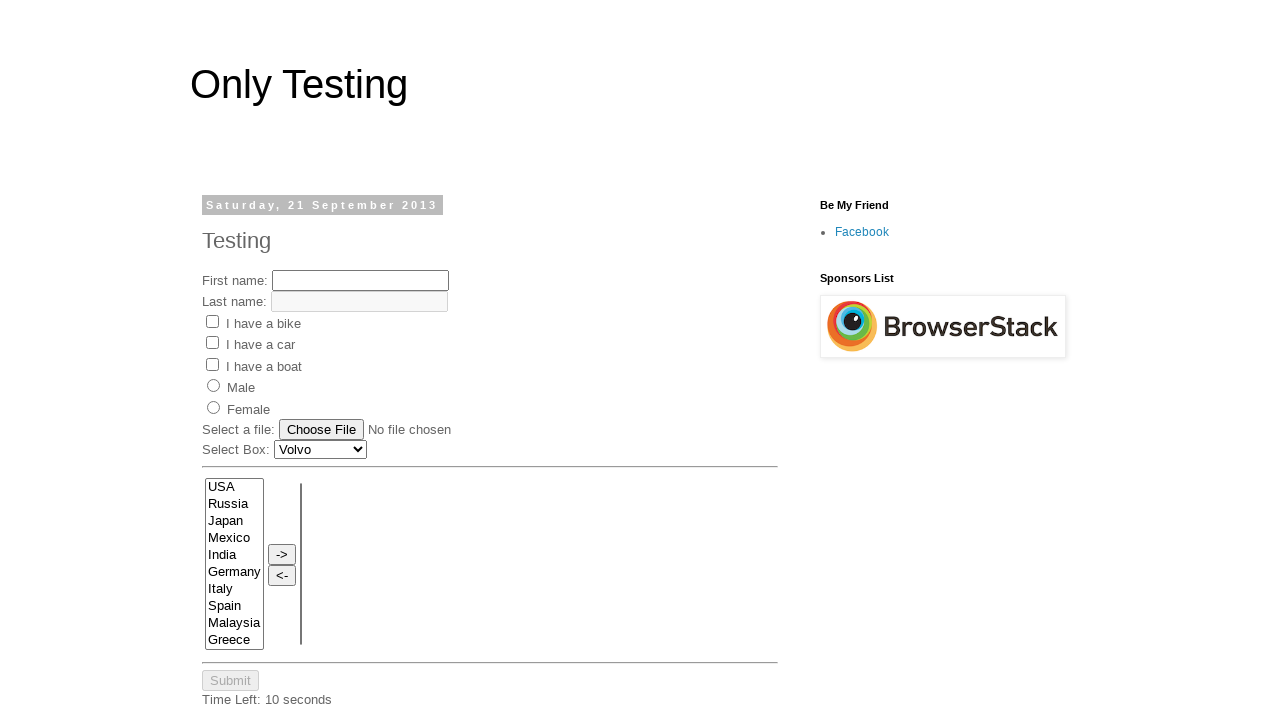

Radio button elements are present on the page
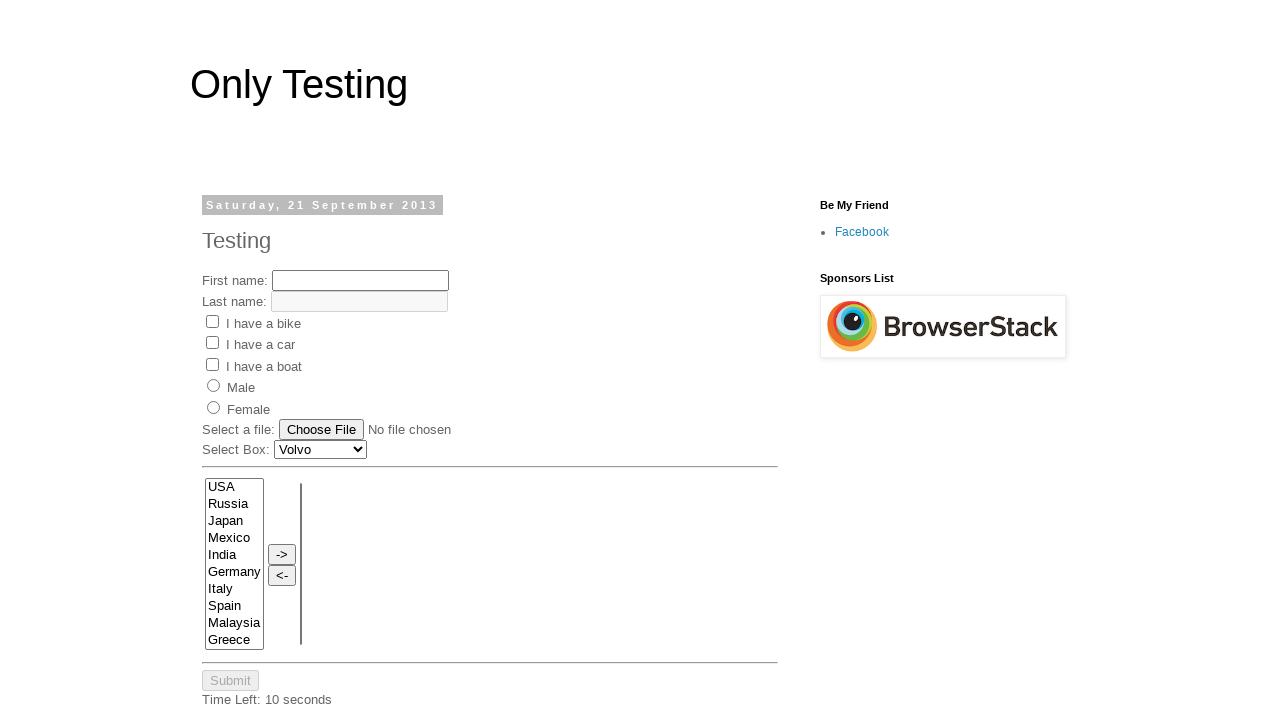

Located all radio button elements
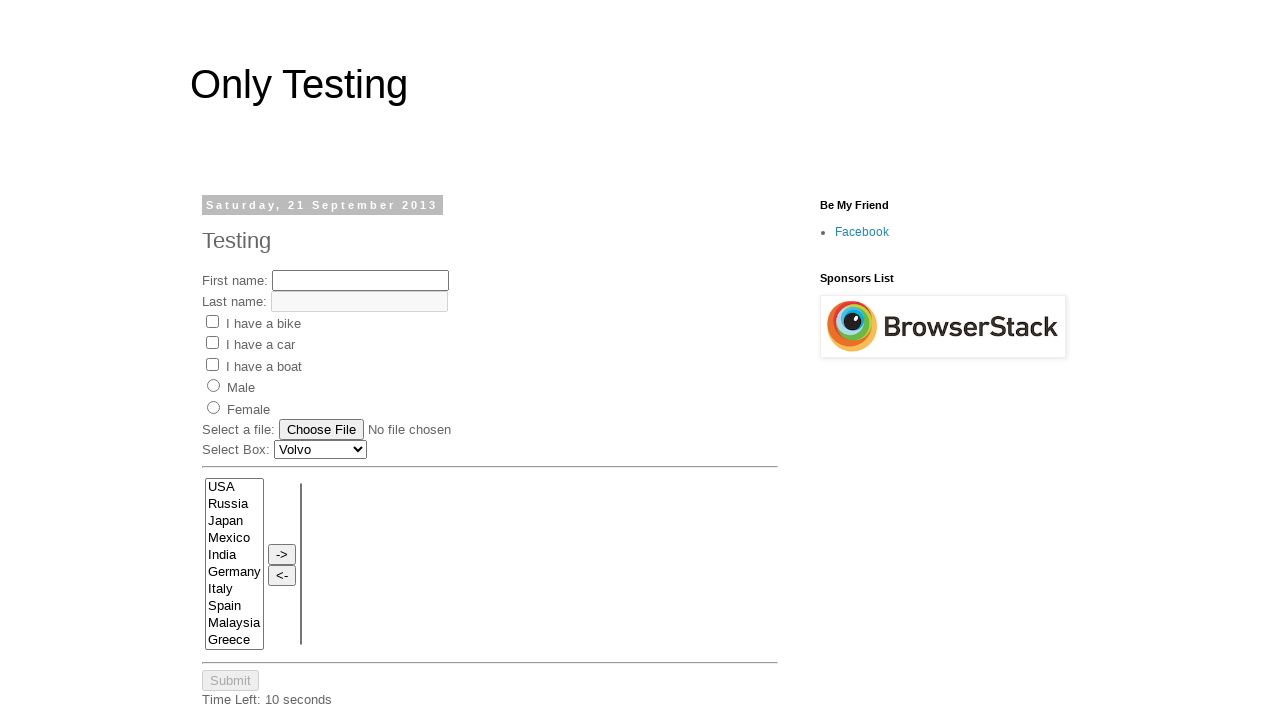

First radio button is attached to the DOM
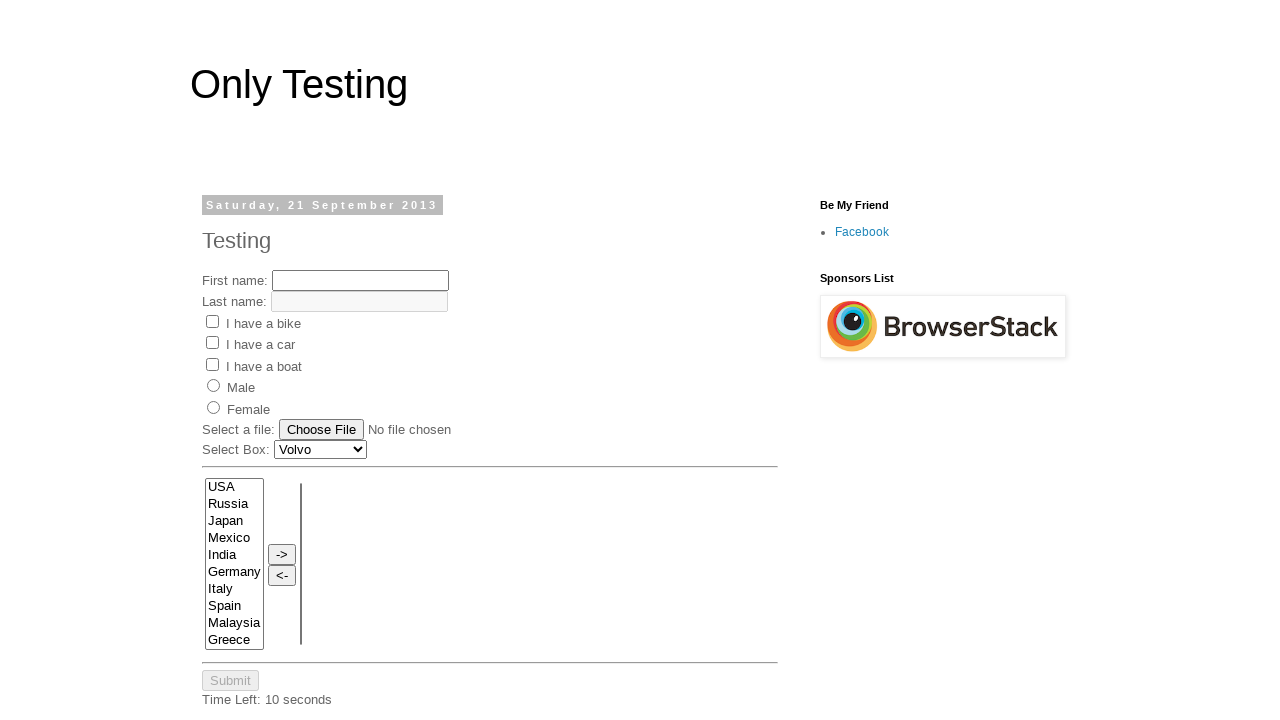

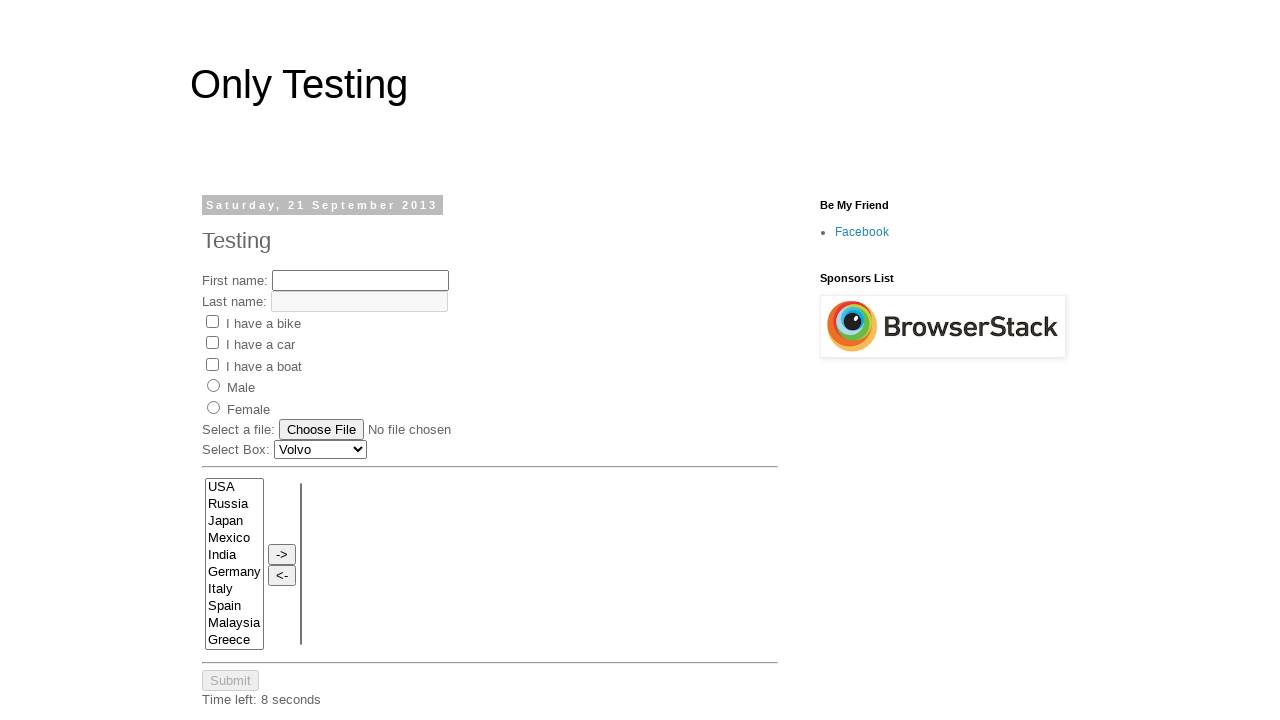